Tests navigation on the City of Mississauga website by clicking on the "Our organization" link and verifying that the dropdown menu appears with menu items.

Starting URL: https://mississauga.ca/

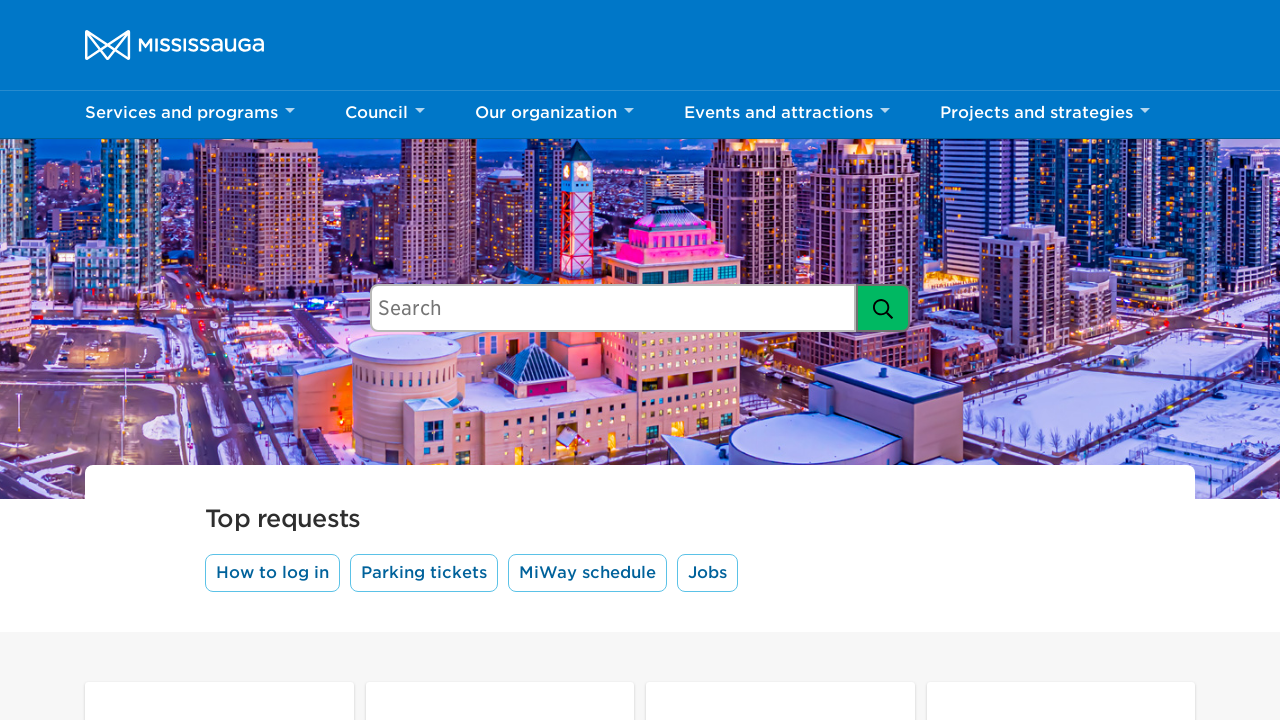

Clicked on 'Our organization' link at (554, 115) on text=Our organization
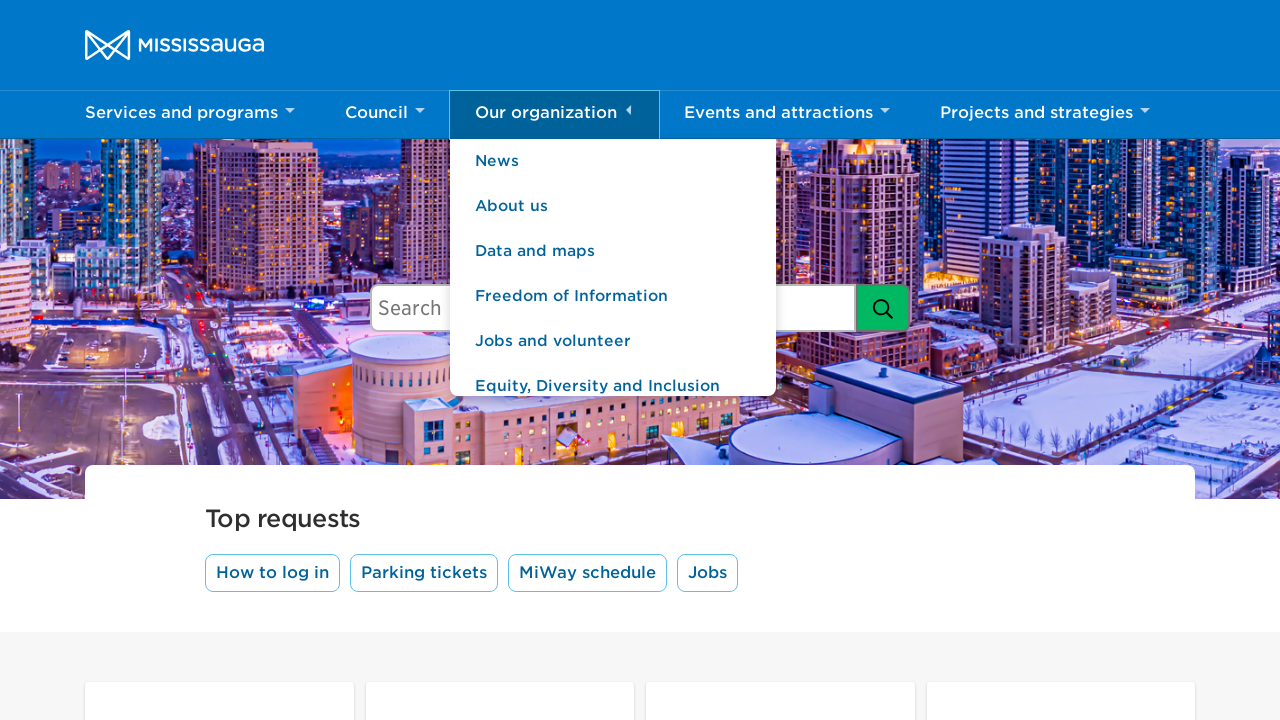

Dropdown menu appeared with menu items
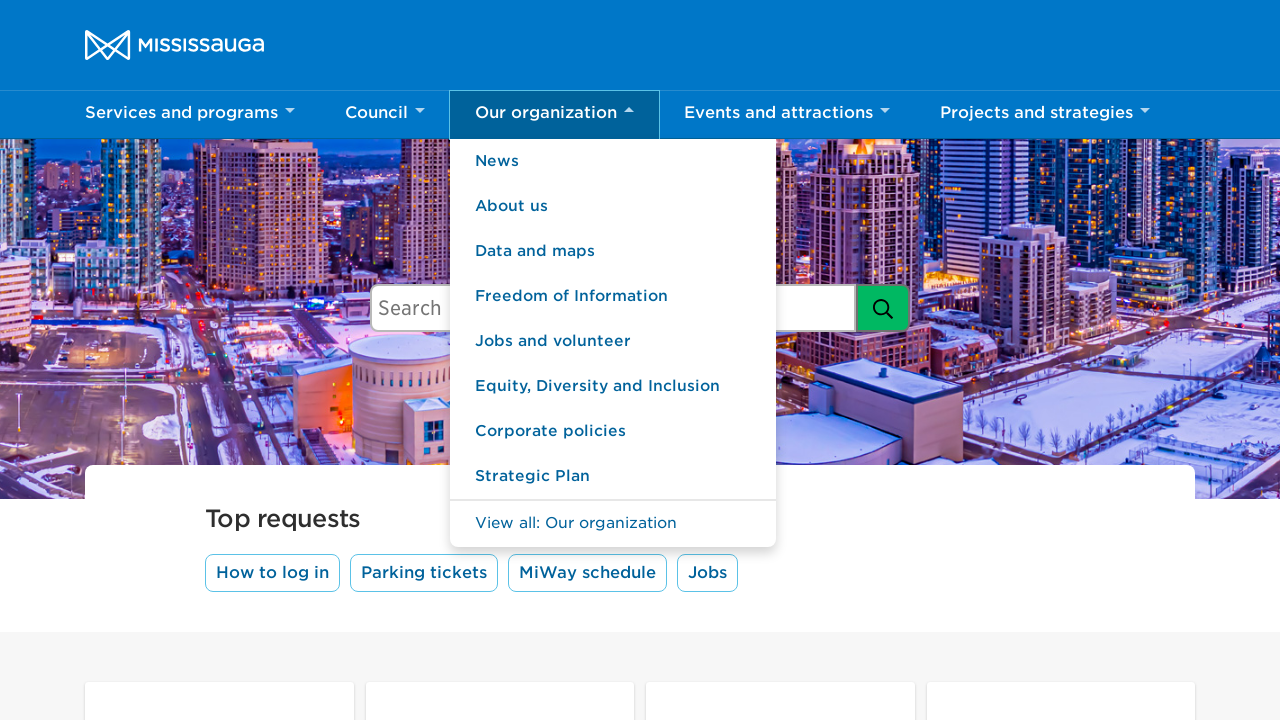

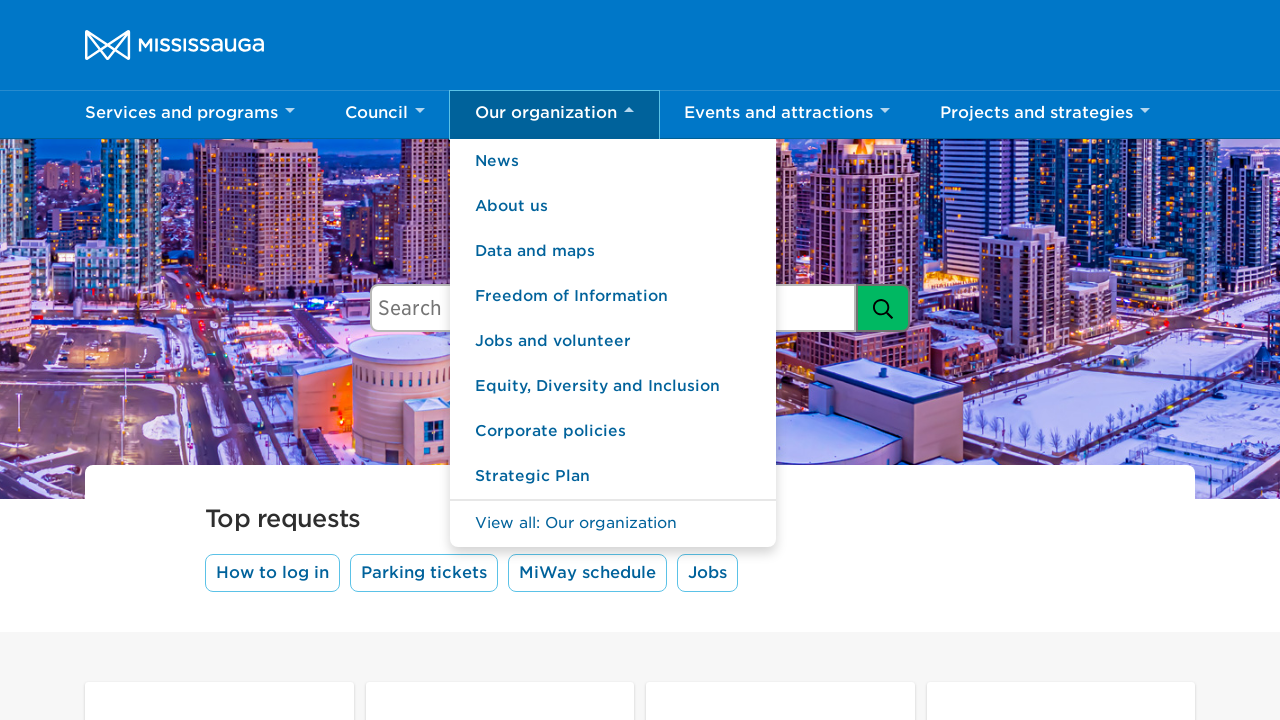